Opens the Automation Exercise homepage and verifies the page loads successfully by checking the title

Starting URL: https://automationexercise.com/

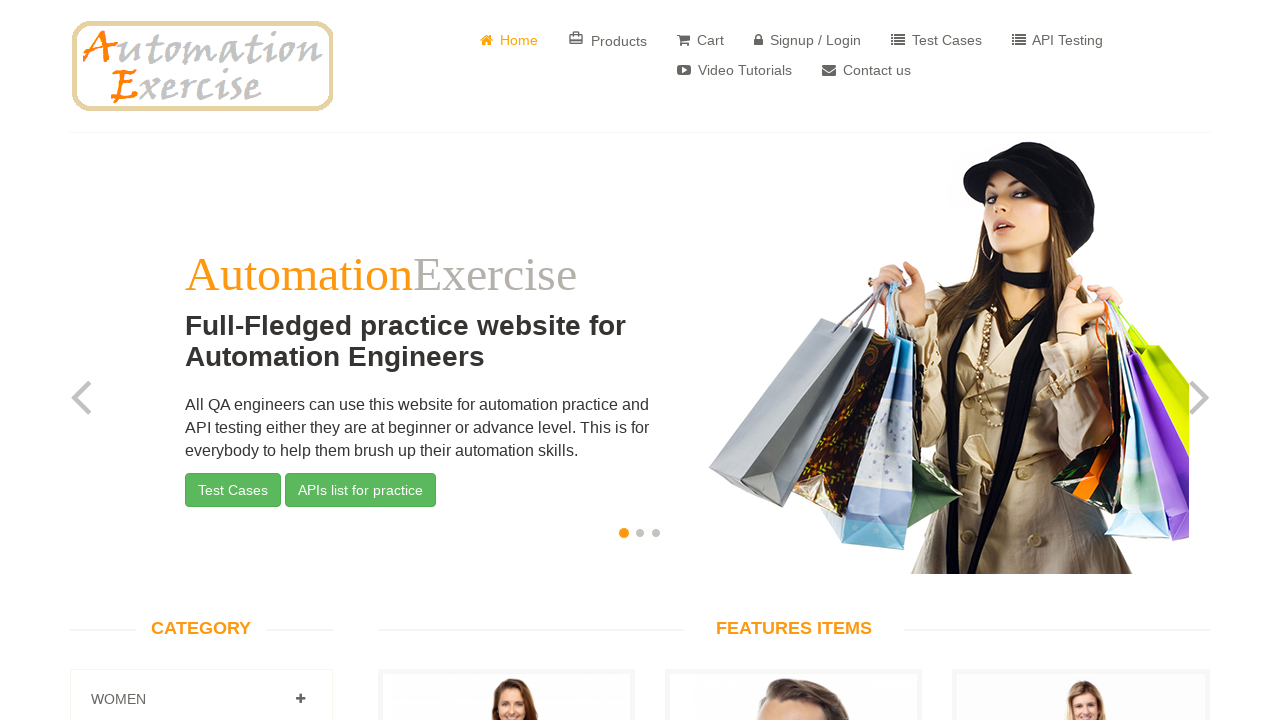

Waited for page DOM to load
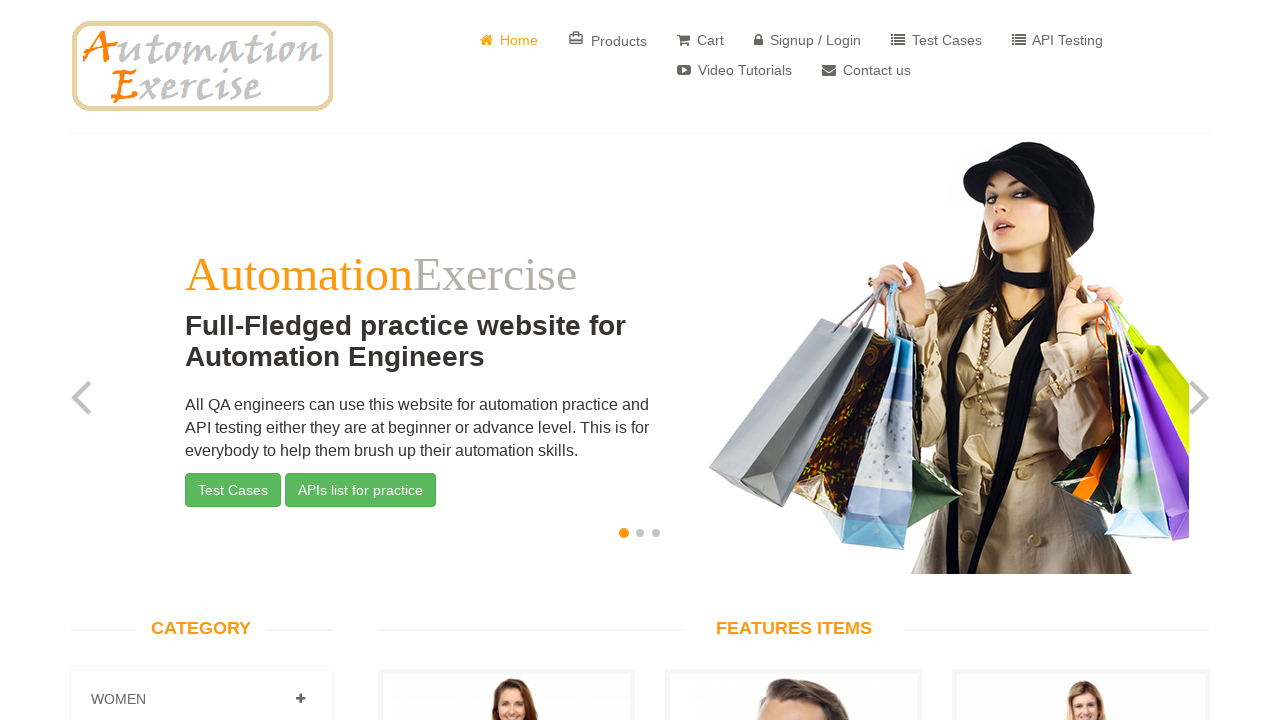

Verified page title is not empty - page loaded successfully
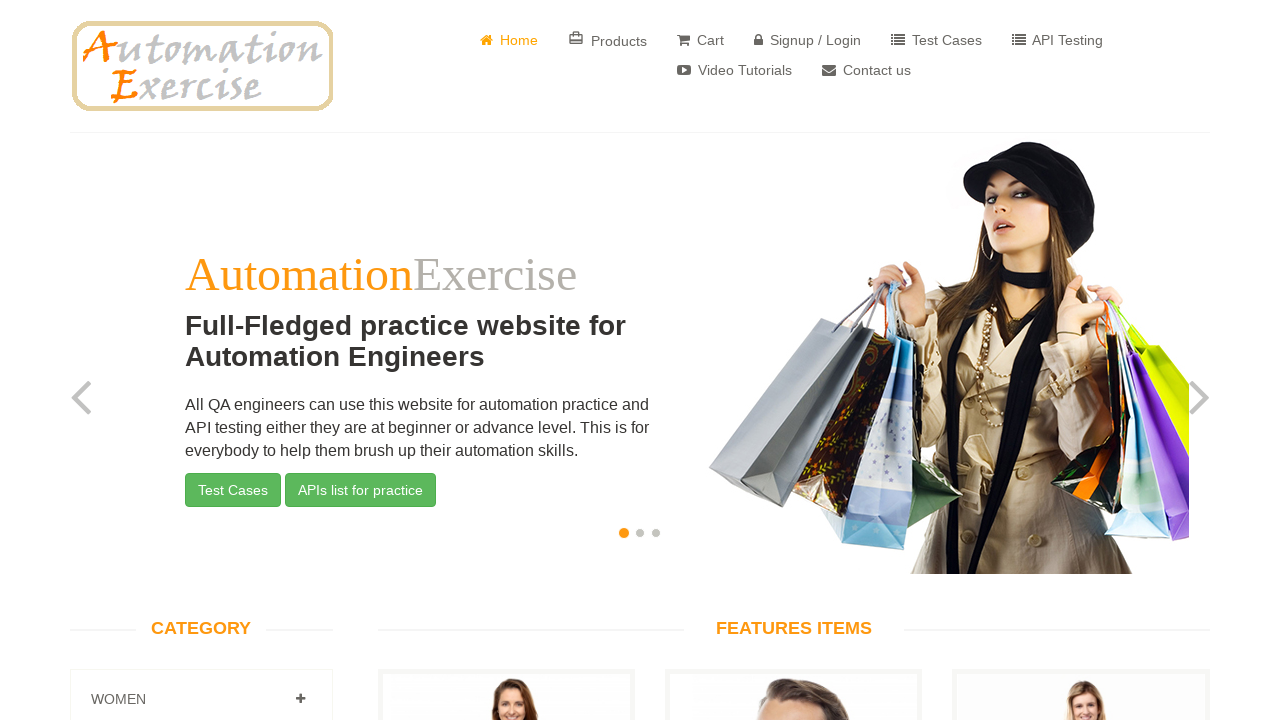

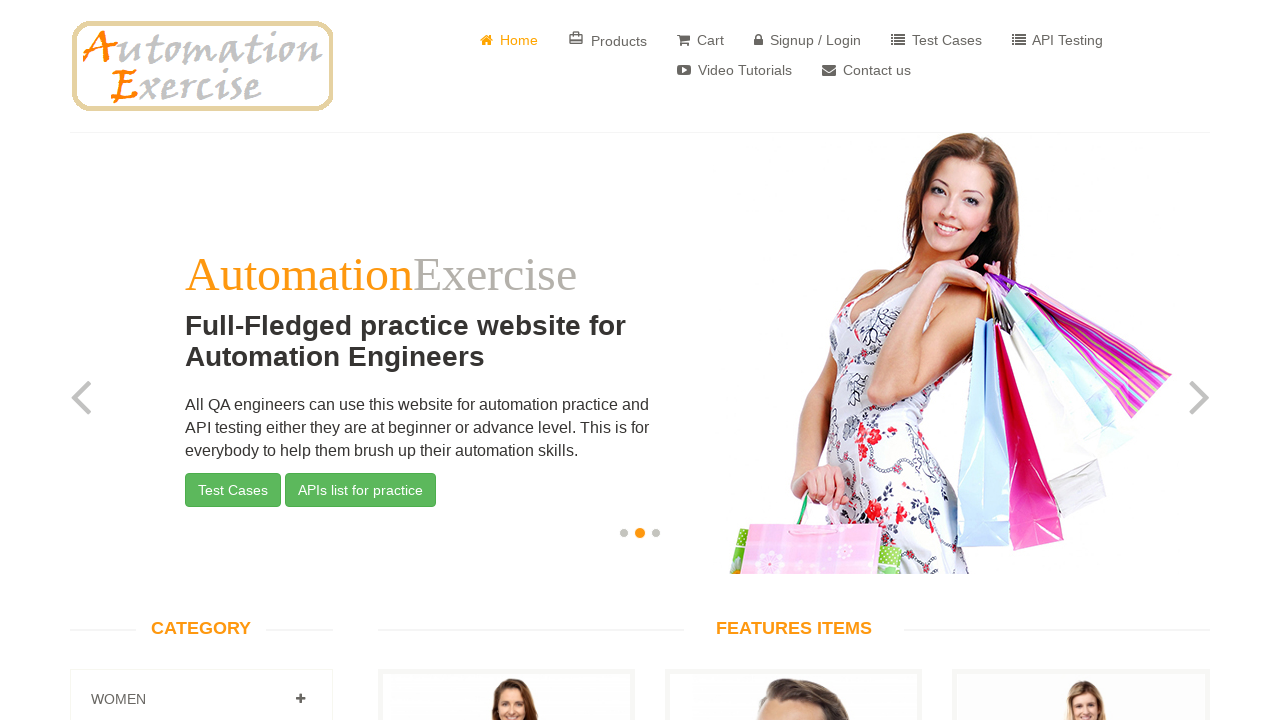